Tests a signup form by filling in username, email, and telephone fields

Starting URL: https://qavbox.github.io/demo/signup/

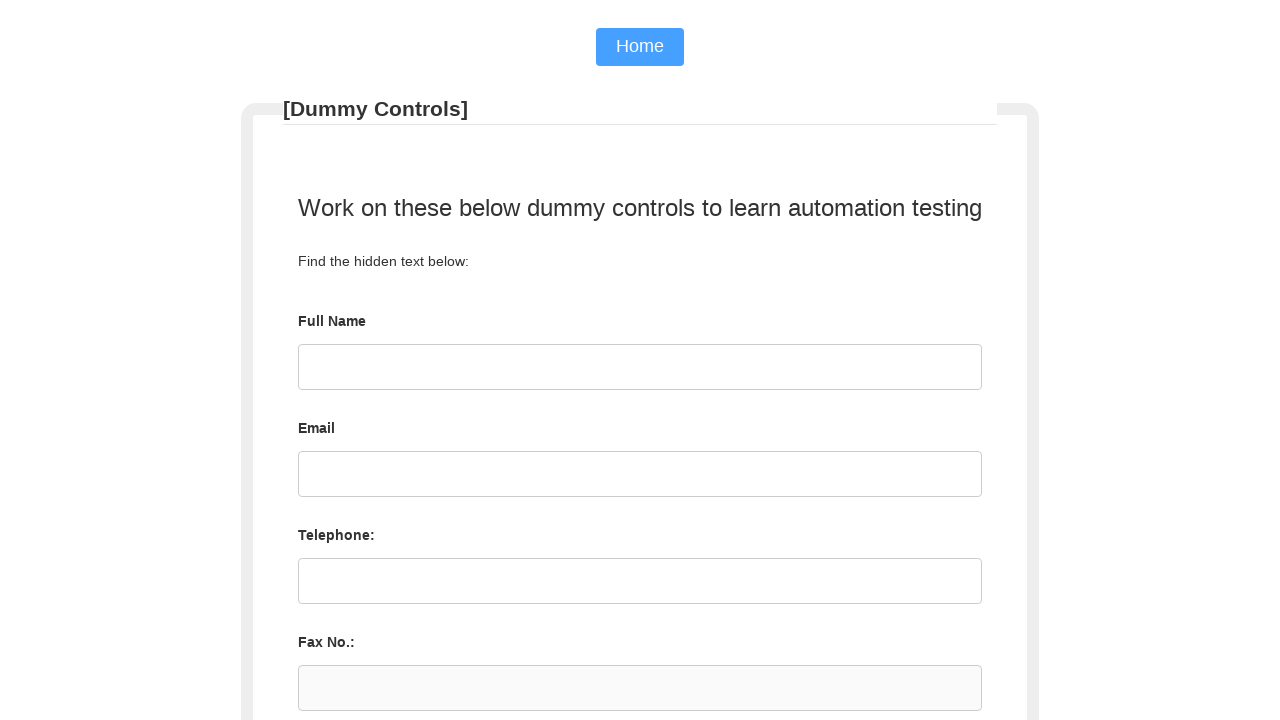

Filled username field with 'qavbox' on #username
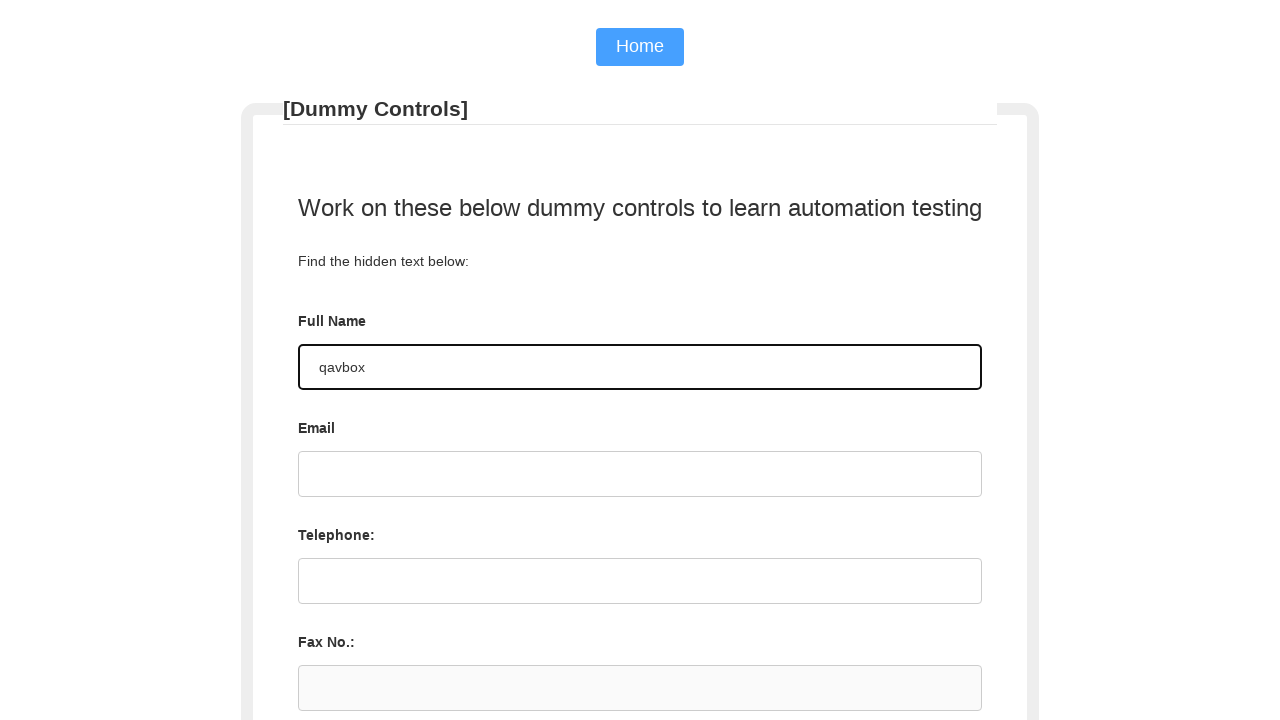

Filled email field with 'qavbox@gmail.com' on #email
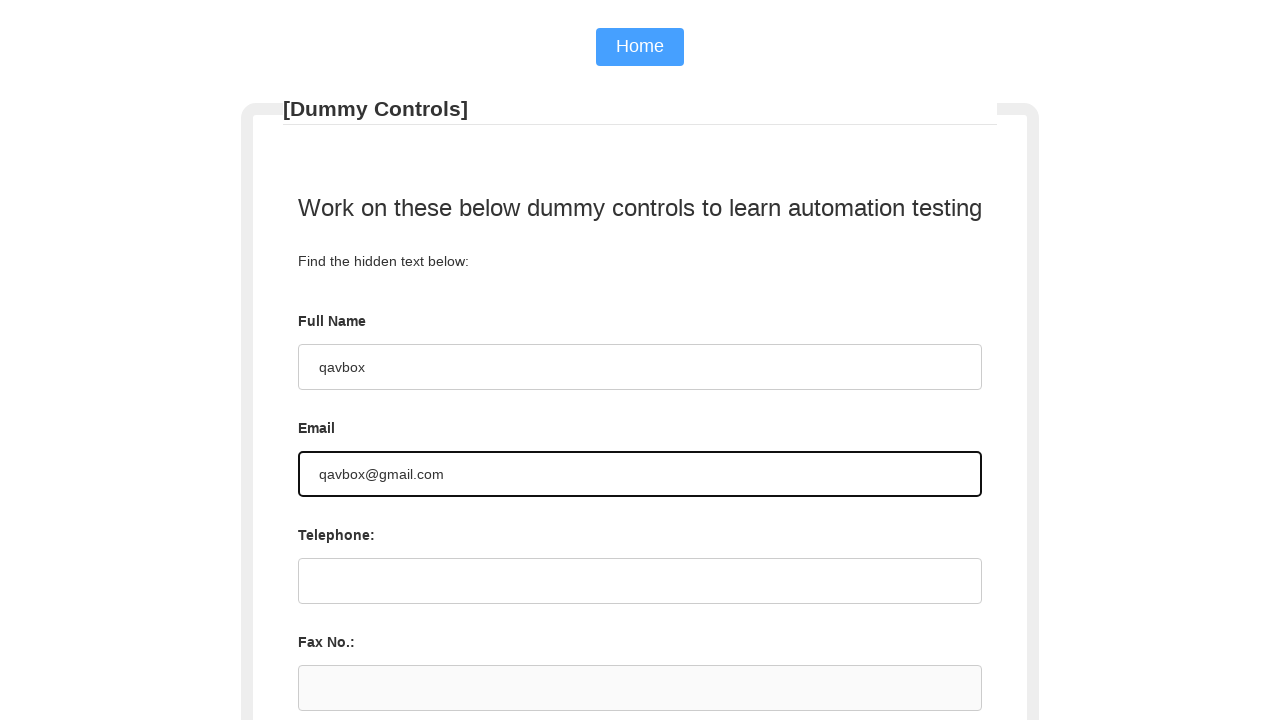

Filled telephone field with '16545135' on #tel
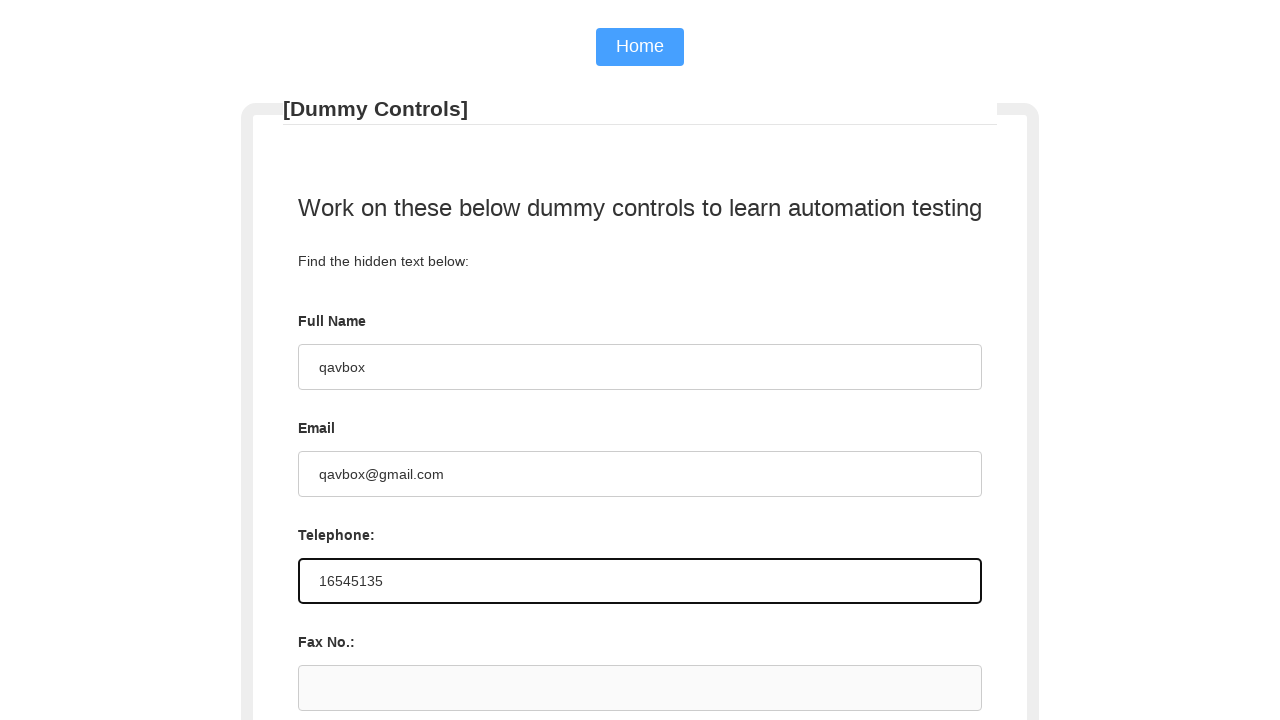

Waited 3 seconds to observe filled signup form
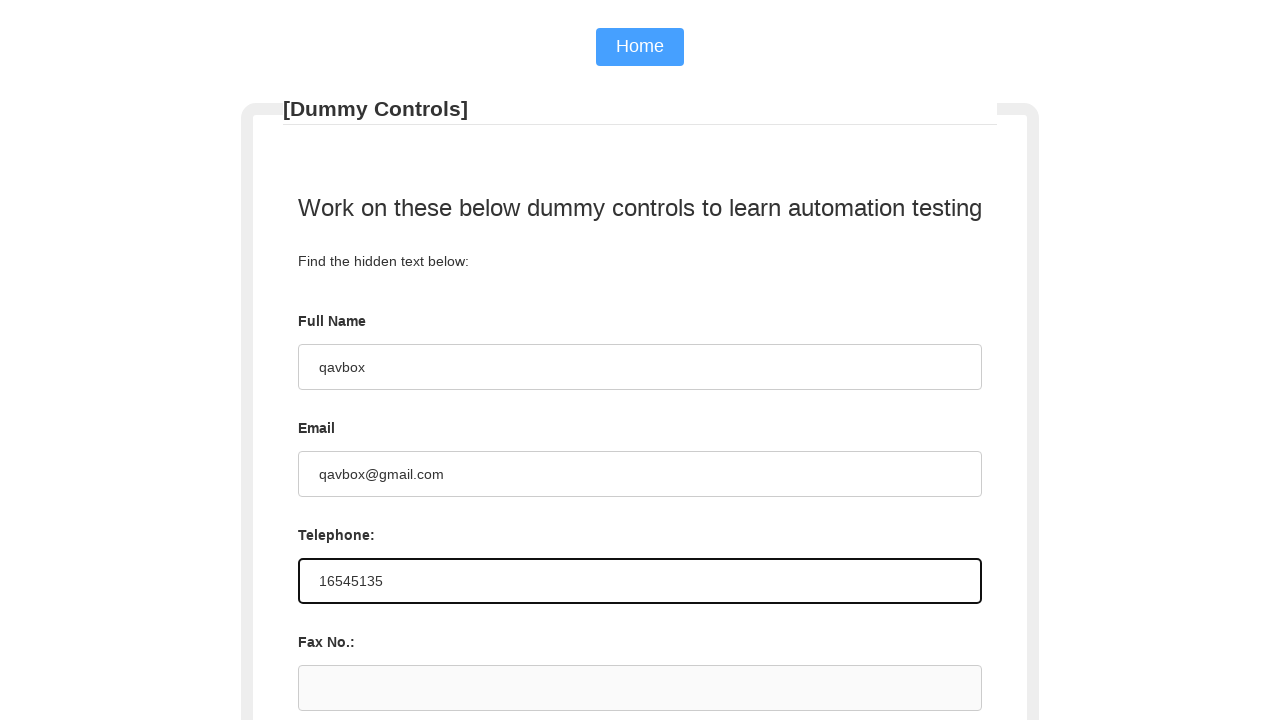

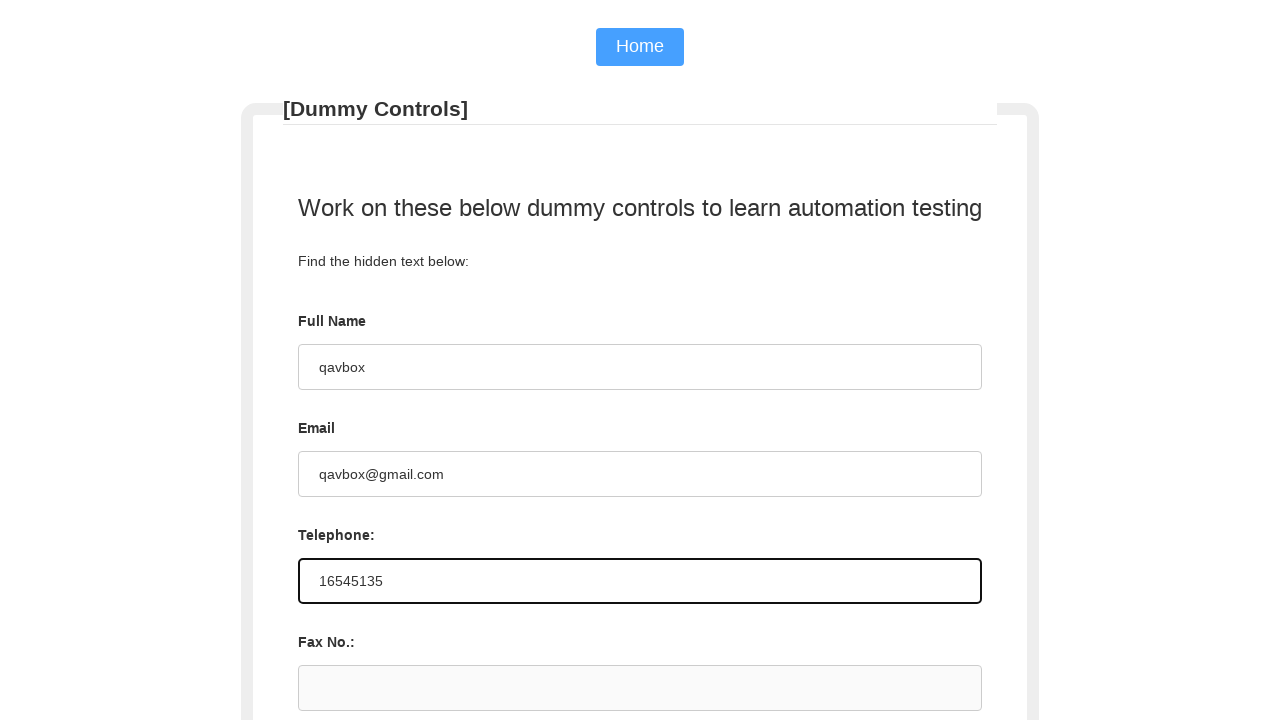